Tests an e-commerce flow by adding specific products to cart, proceeding to checkout, and applying a promo code

Starting URL: https://rahulshettyacademy.com/seleniumPractise/

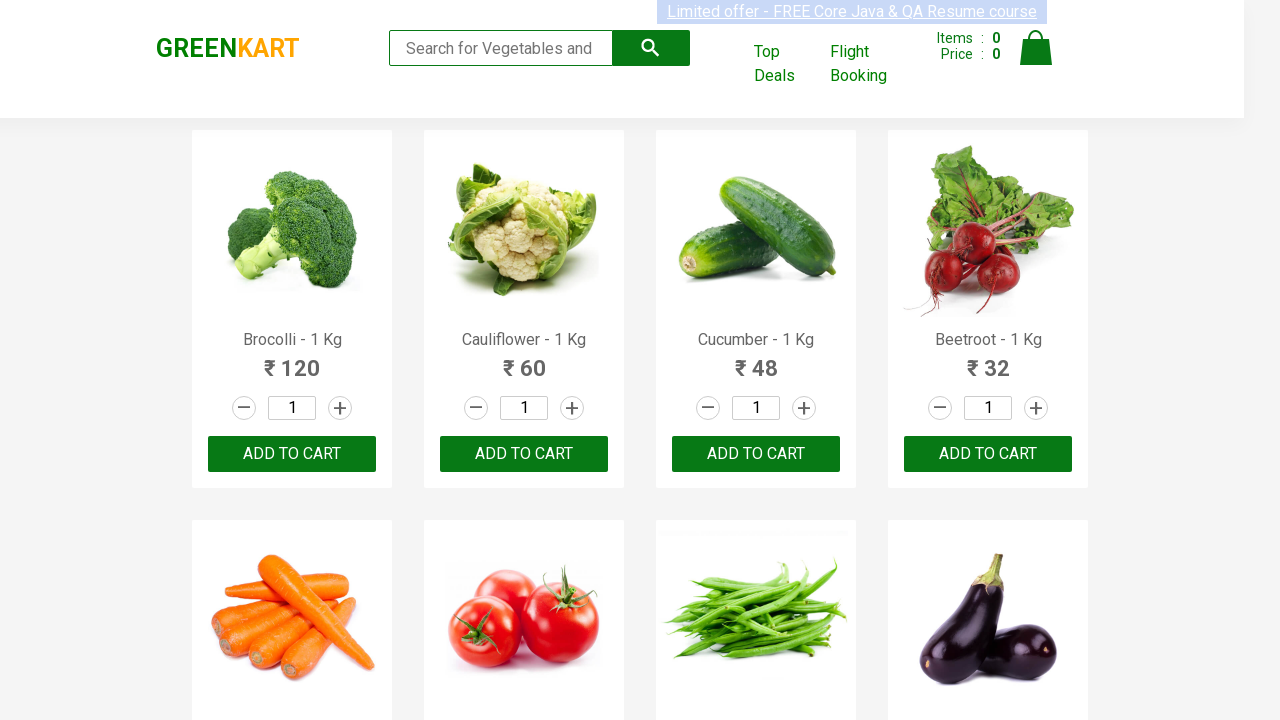

Located all product name elements on the page
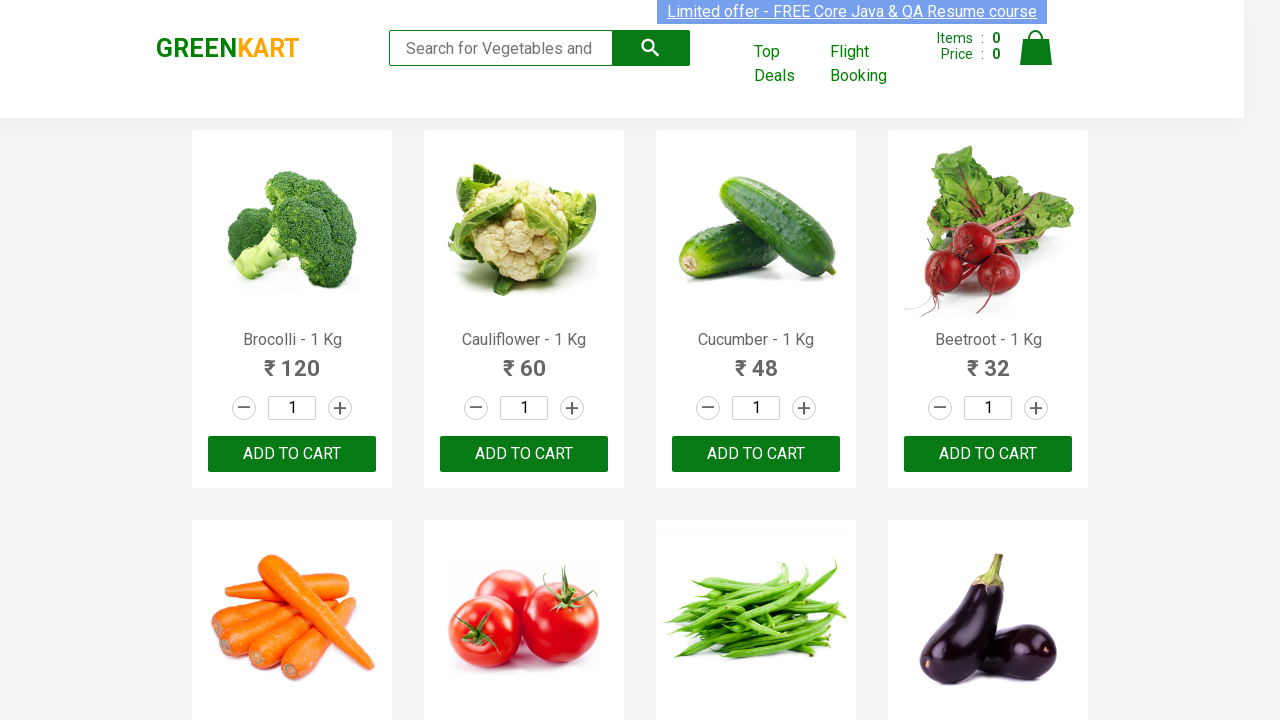

Added Cauliflower to cart at (524, 454) on xpath=//h4[@class='product-name']/following-sibling::div[@class='product-action'
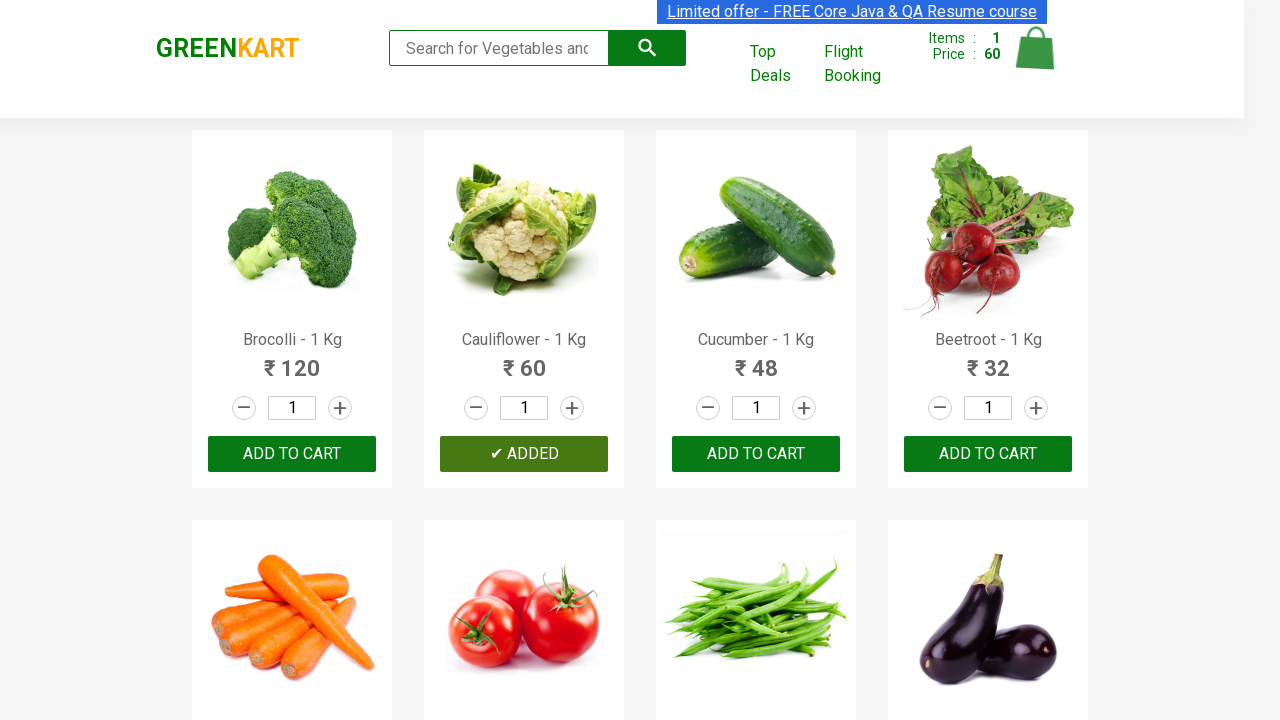

Added Cucumber to cart at (756, 454) on xpath=//h4[@class='product-name']/following-sibling::div[@class='product-action'
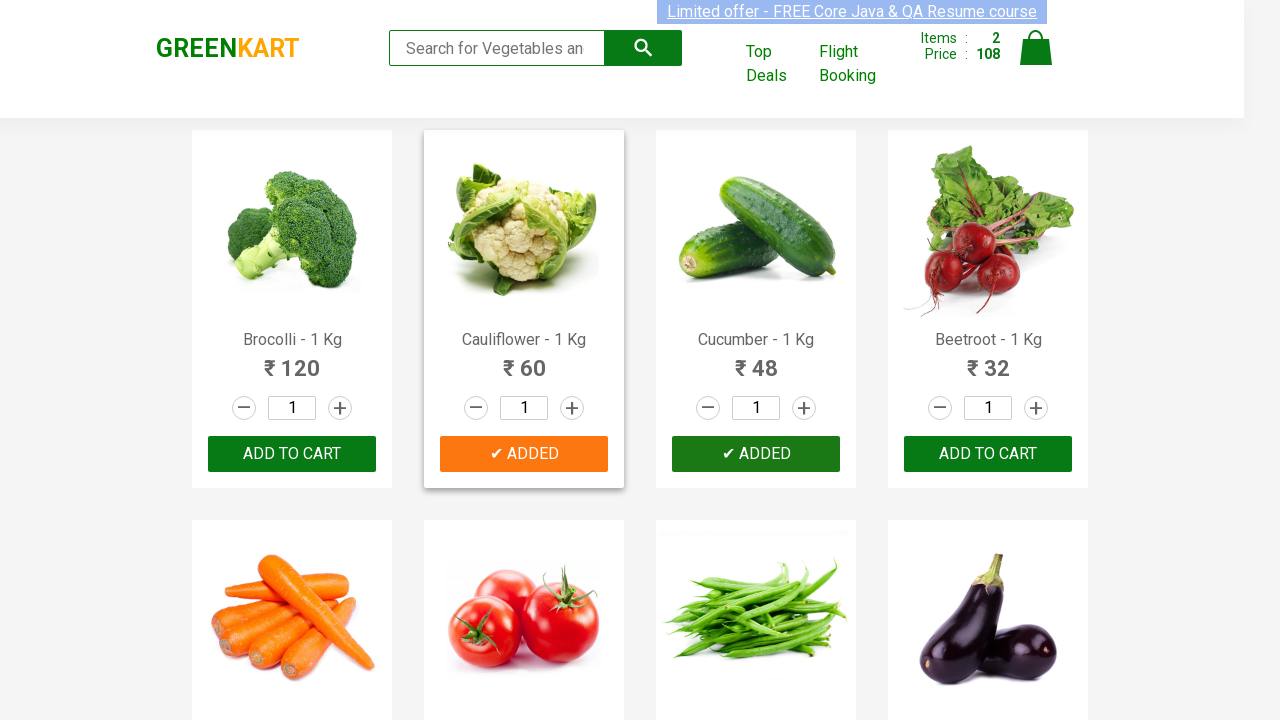

Clicked on cart icon to open shopping cart at (1036, 48) on img[alt='Cart']
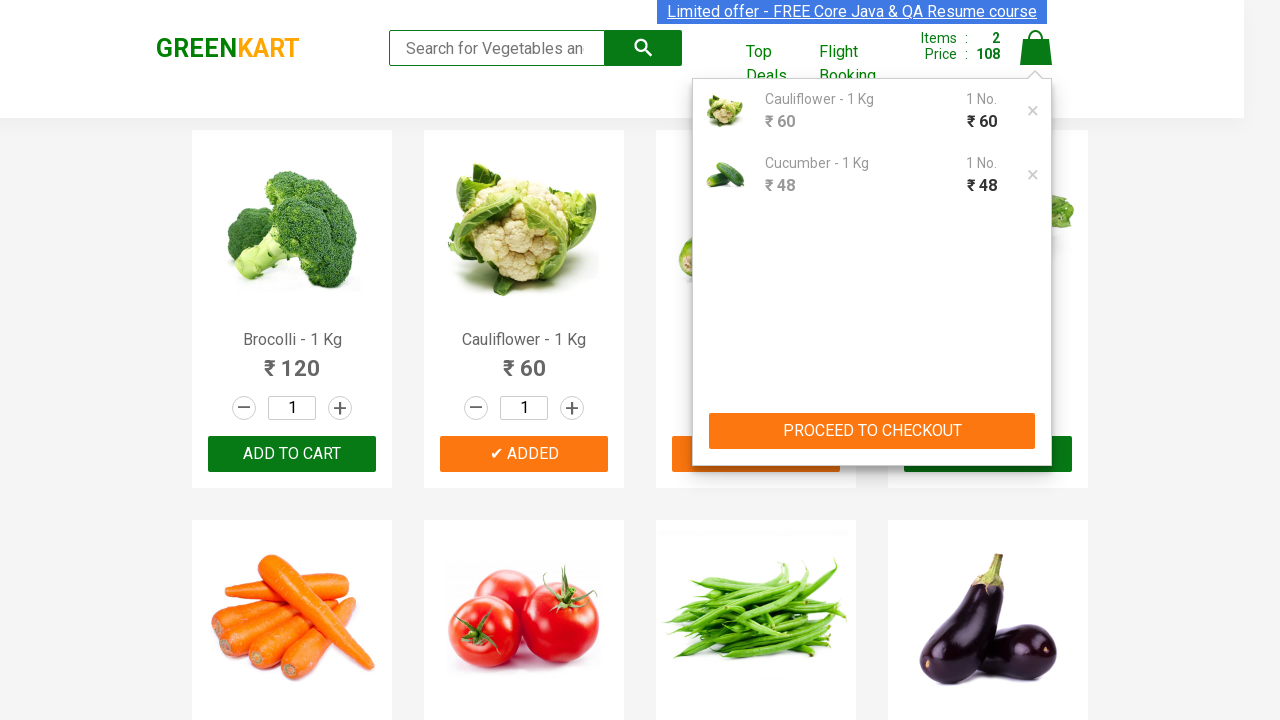

Clicked PROCEED TO CHECKOUT button at (872, 431) on button:has-text('PROCEED TO CHECKOUT')
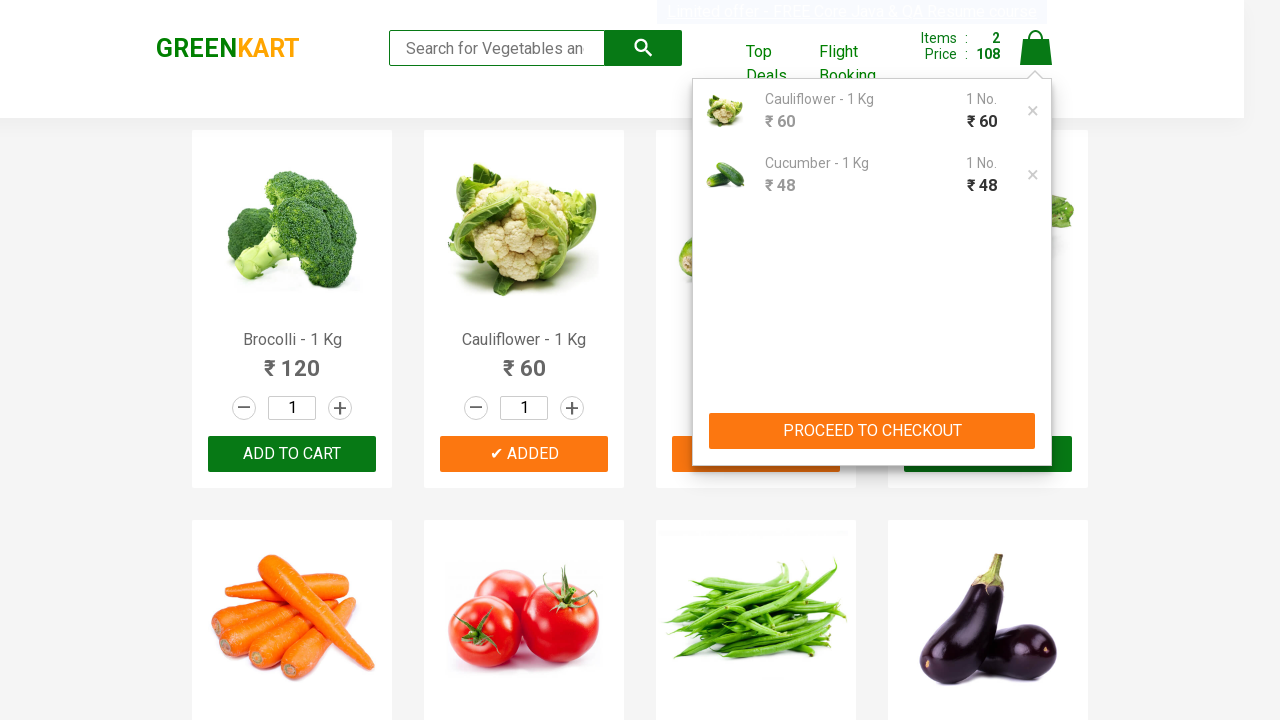

Promo code input field became visible
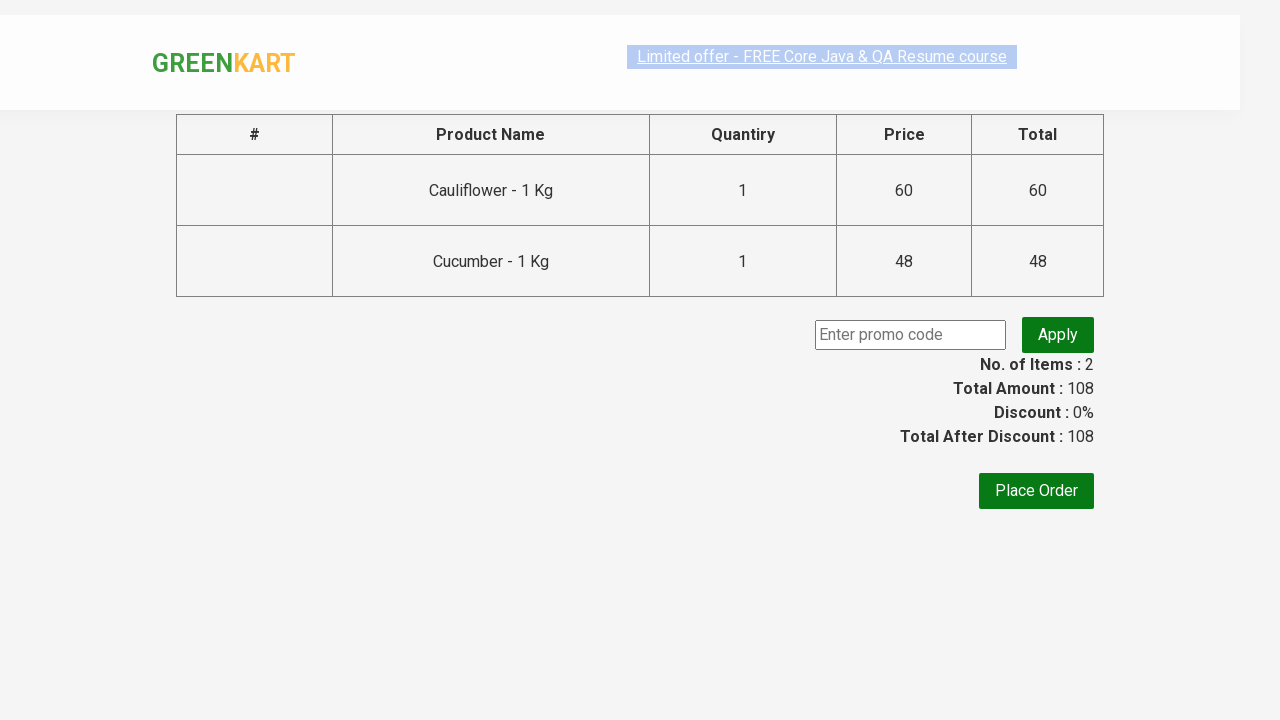

Filled promo code input with 'rahulshettyacademy' on input.promoCode
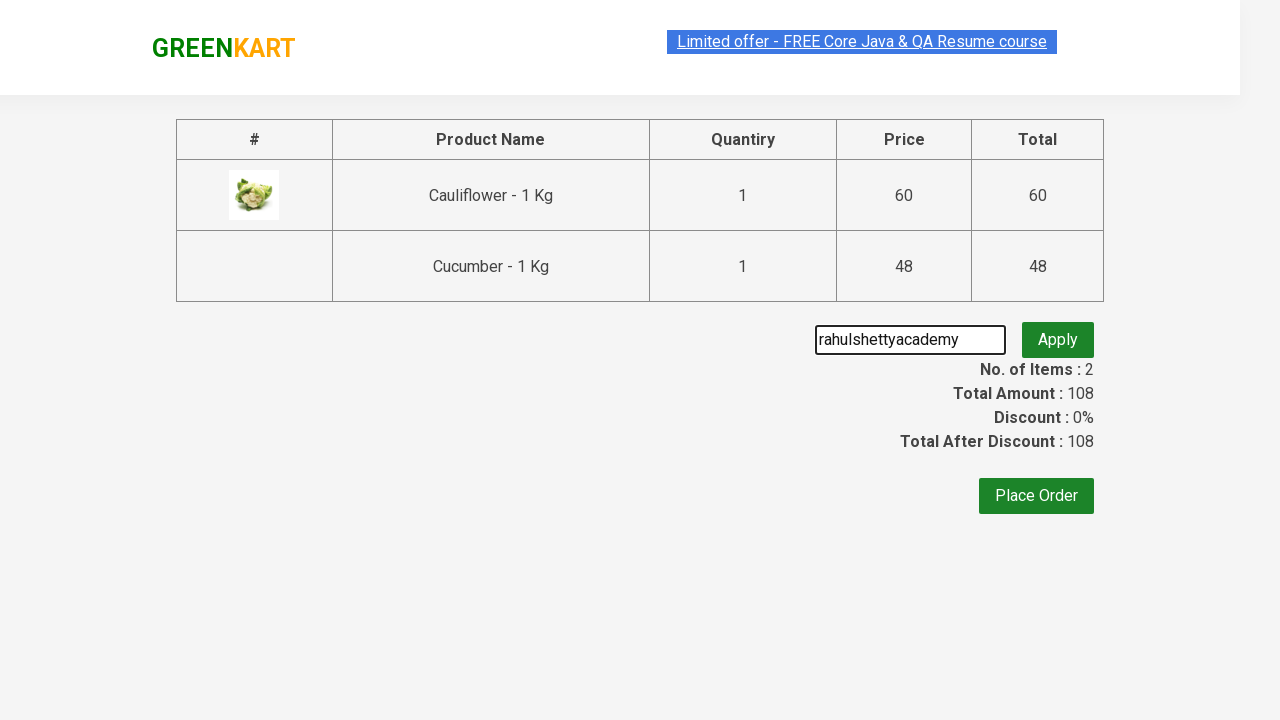

Clicked apply promo button at (1058, 335) on button.promoBtn
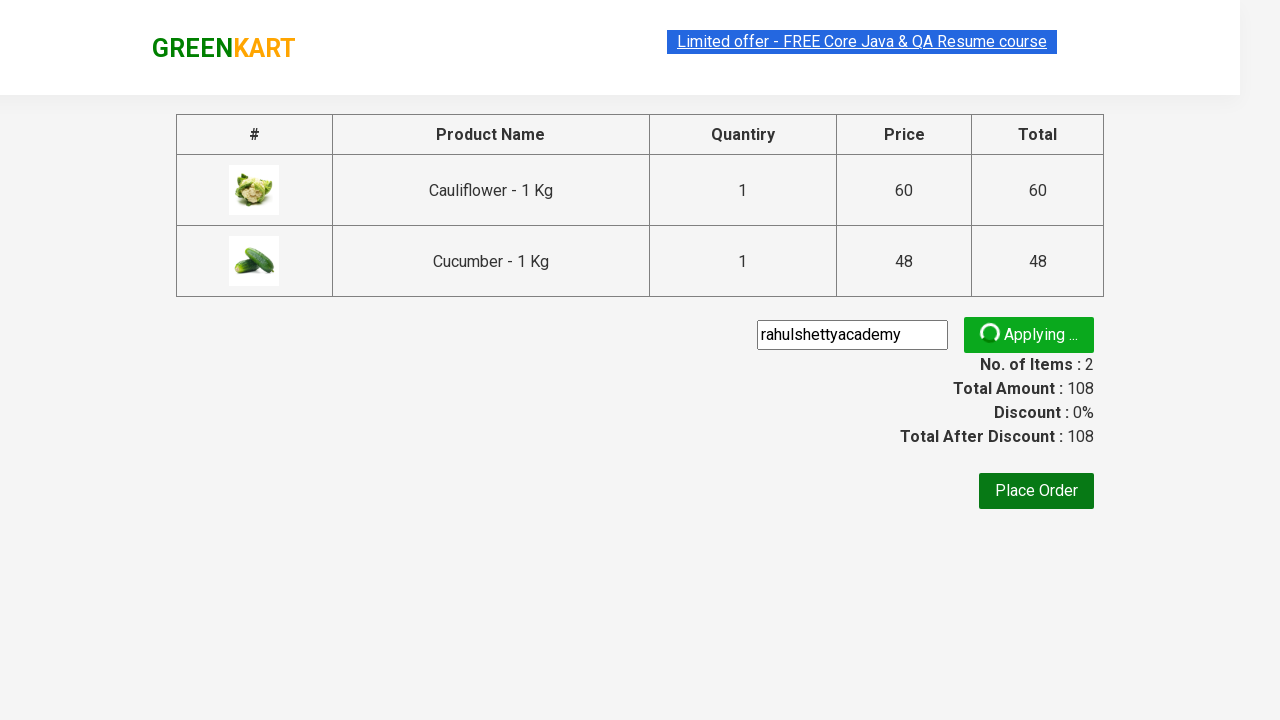

Promo code was applied successfully and confirmation message appeared
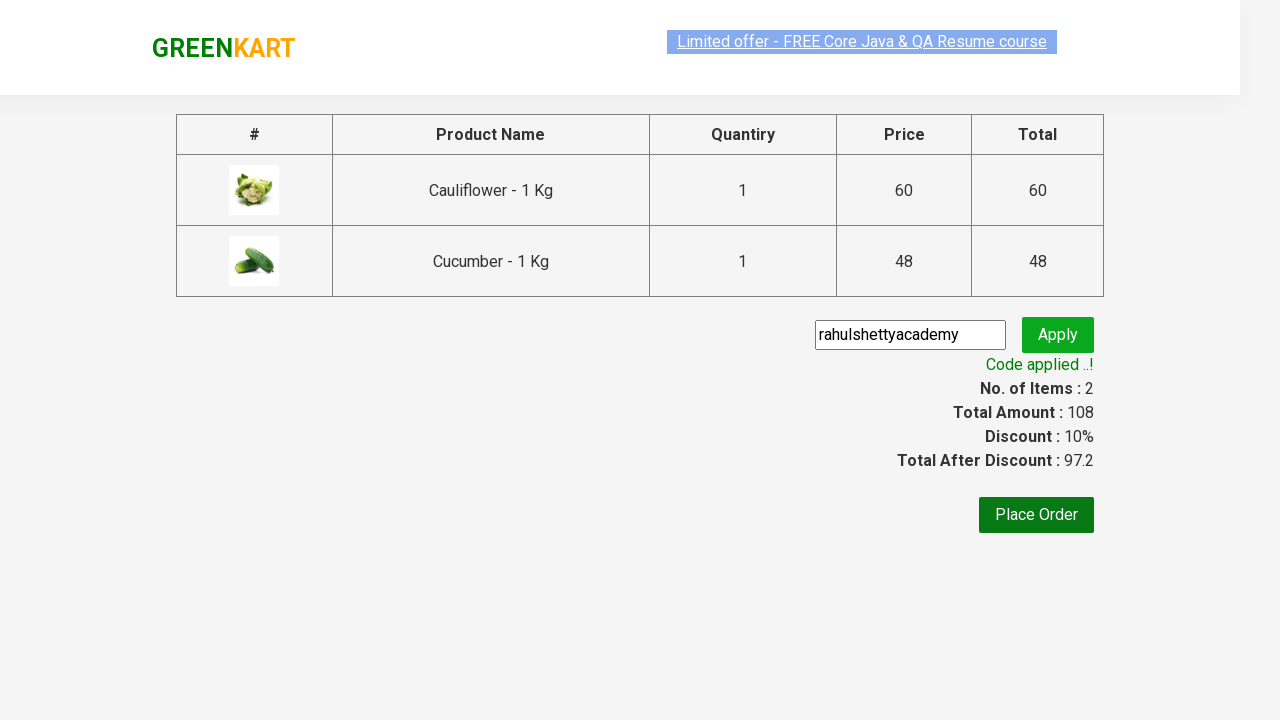

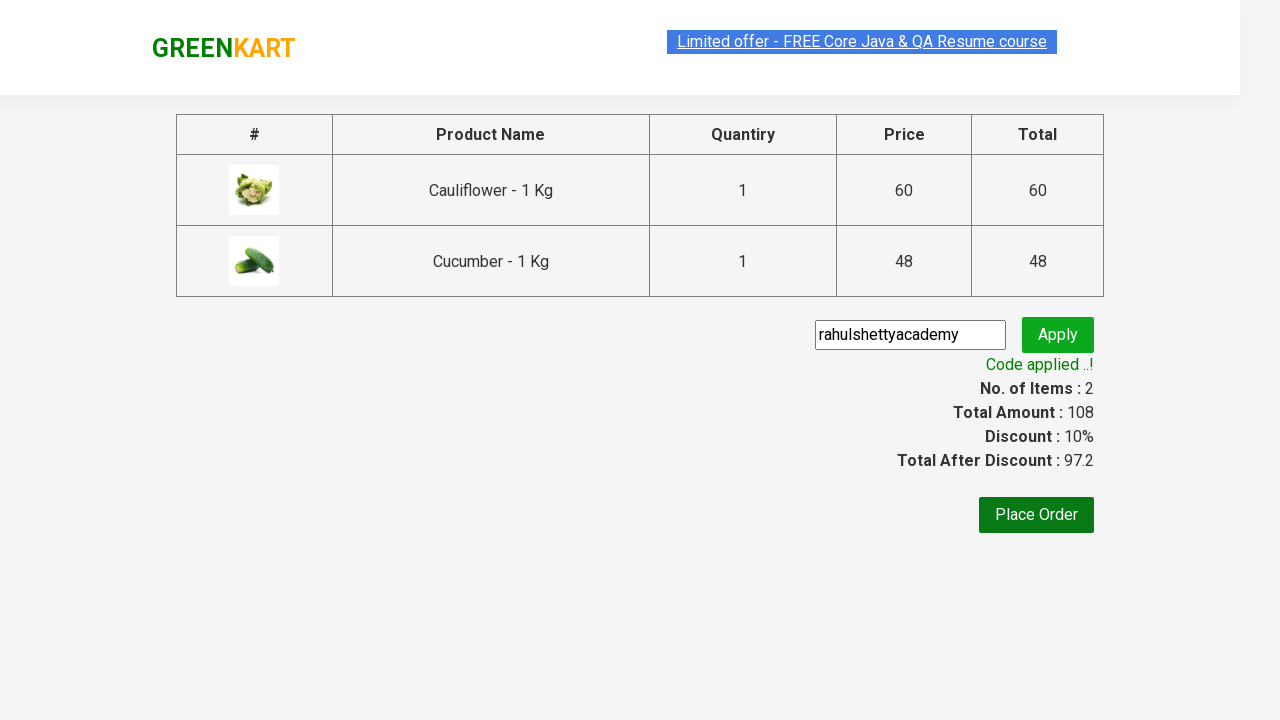